Tests a slow calculator application by setting a delay, performing a calculation (7 + 8), and verifying the result equals 15

Starting URL: https://bonigarcia.dev/selenium-webdriver-java/slow-calculator.html

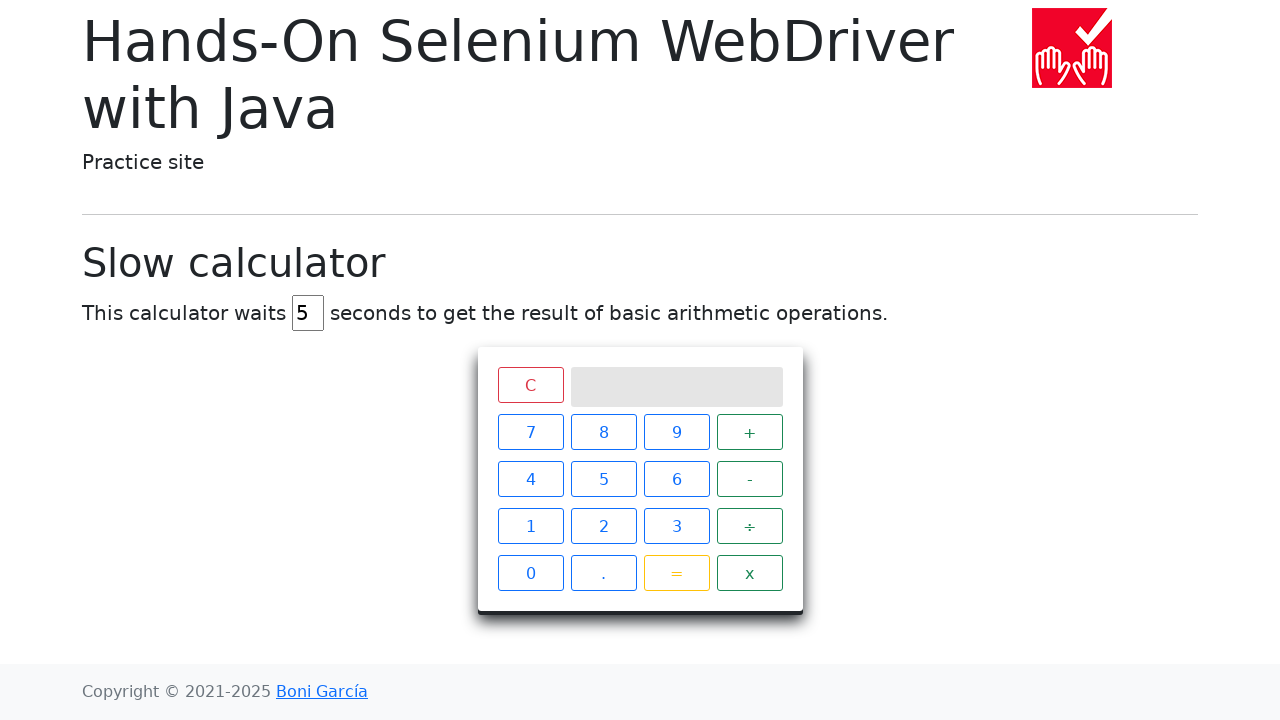

Navigated to slow calculator application
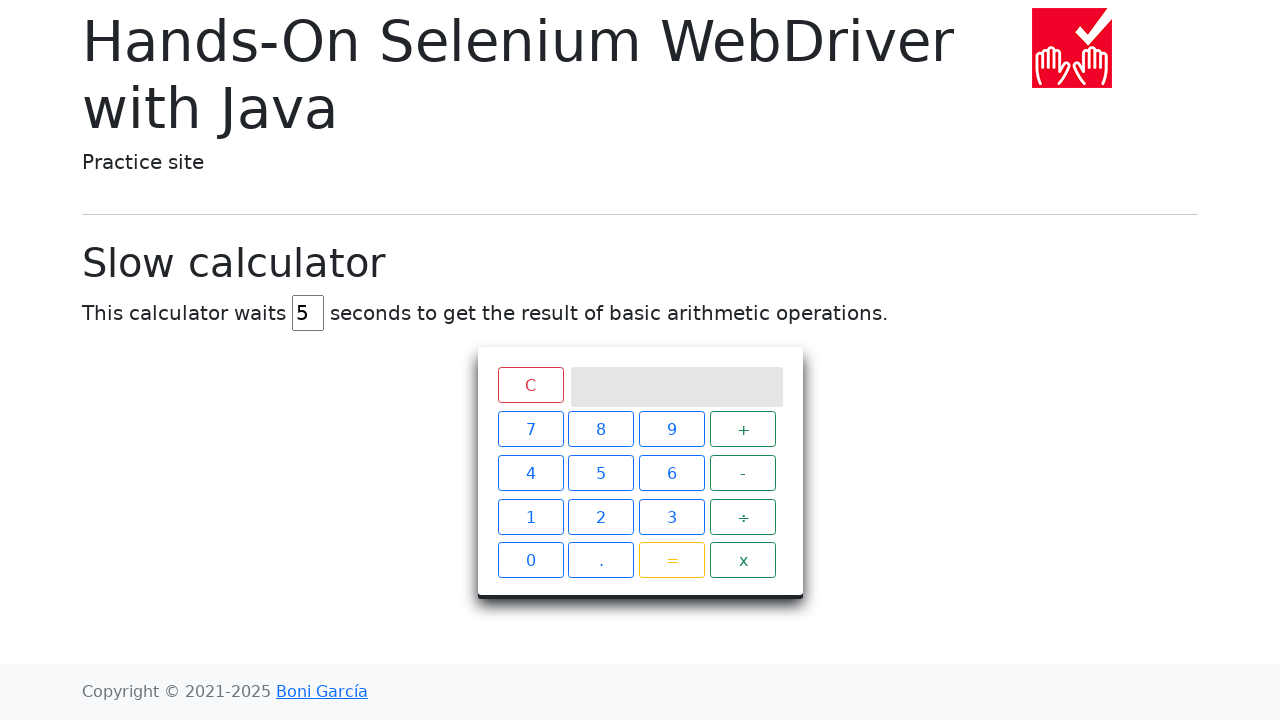

Cleared the delay input field on #delay
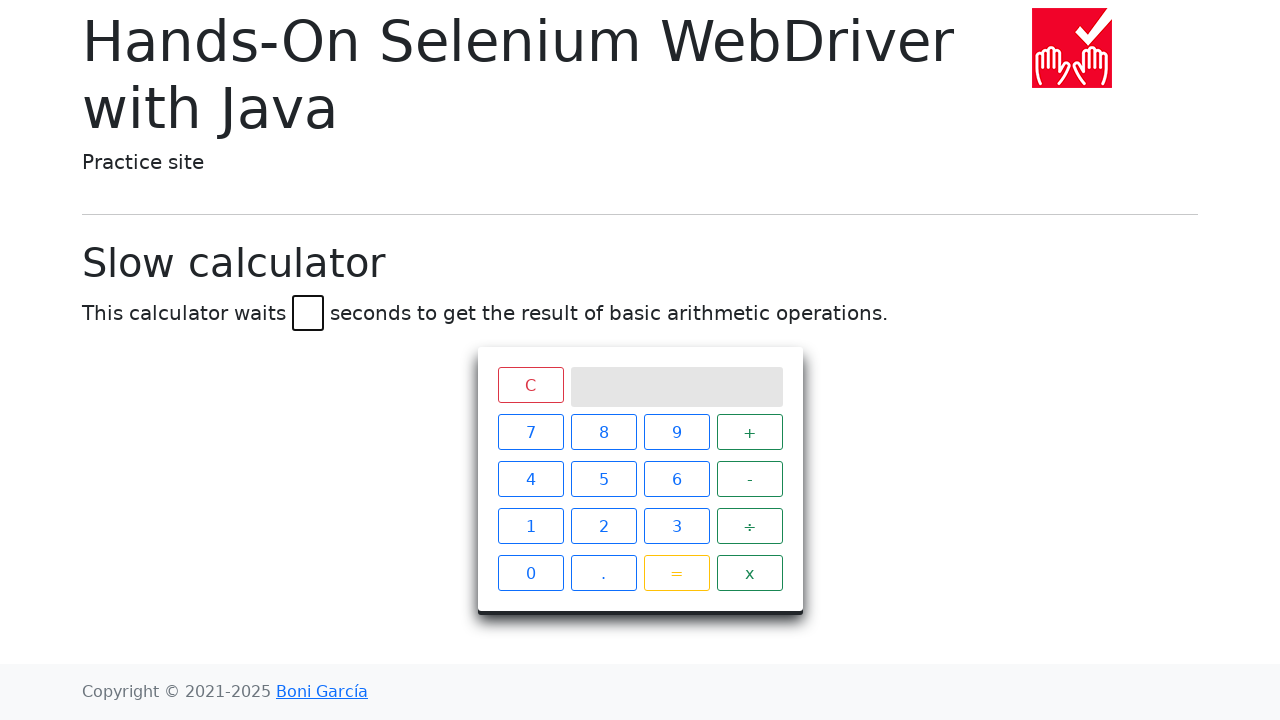

Set delay to 45 seconds on #delay
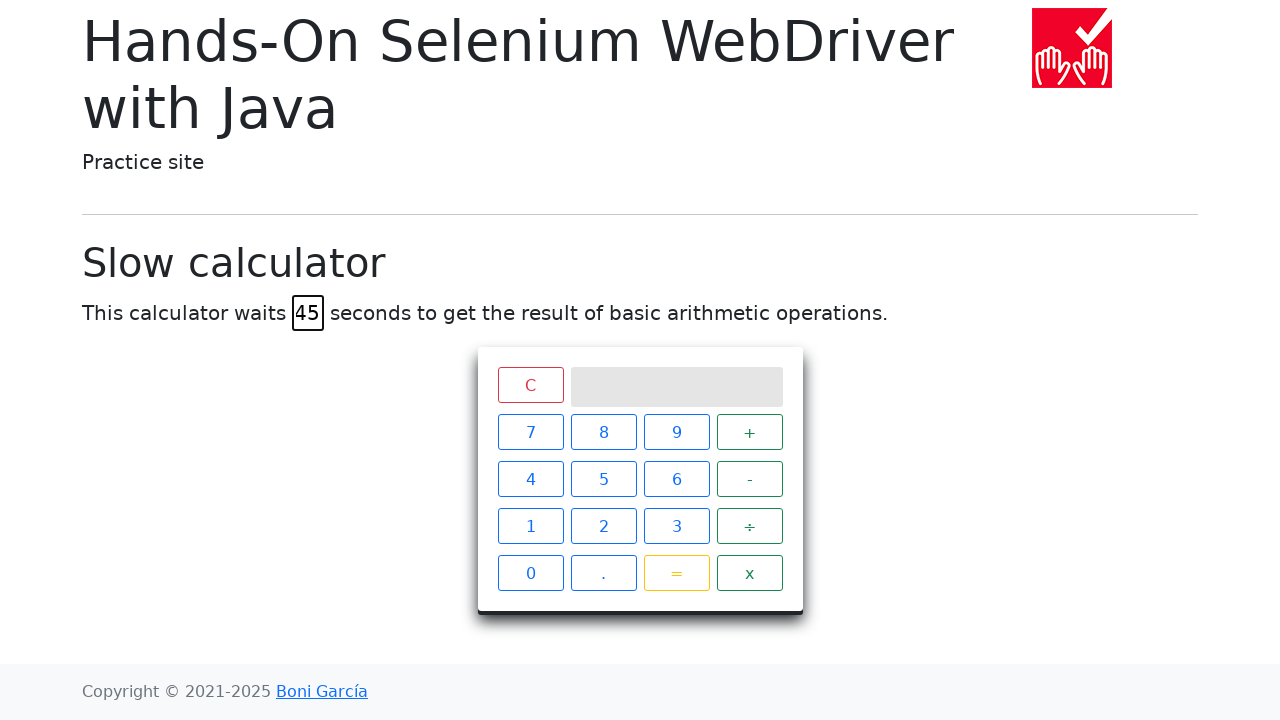

Clicked number 7 at (530, 432) on span.btn.btn-outline-primary:nth-child(1)
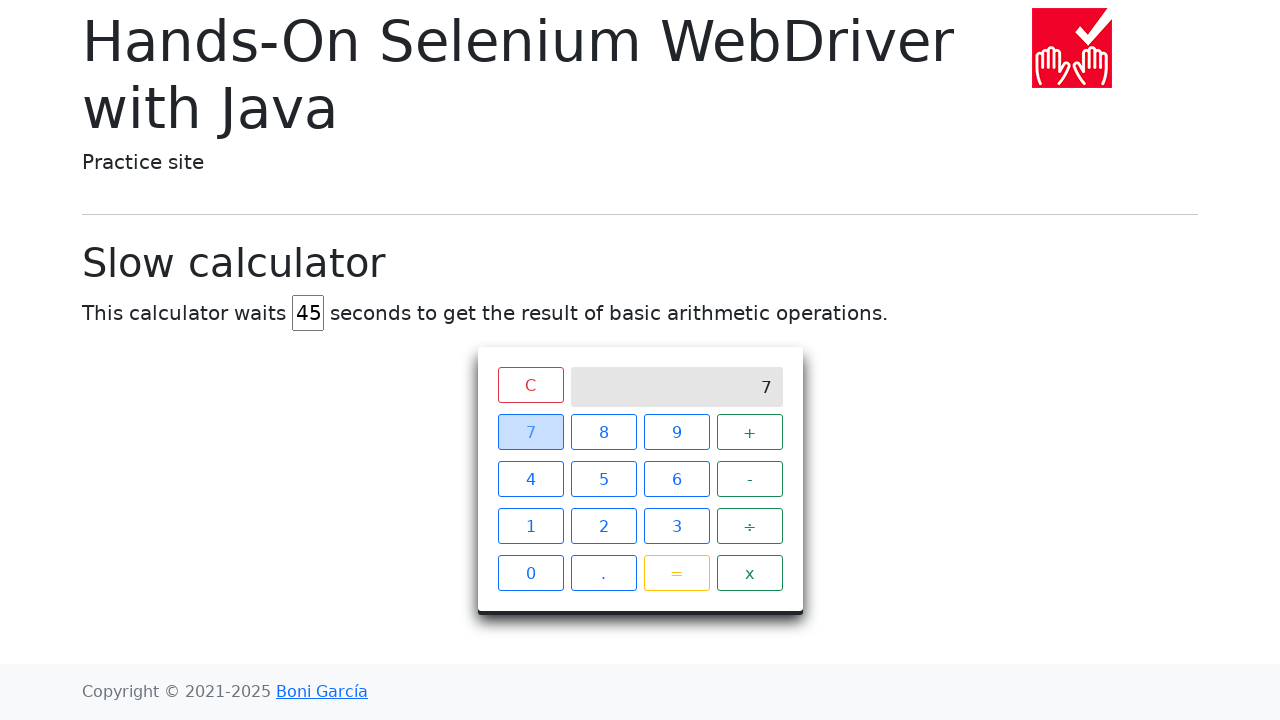

Clicked plus operator at (750, 432) on span.operator.btn.btn-outline-success
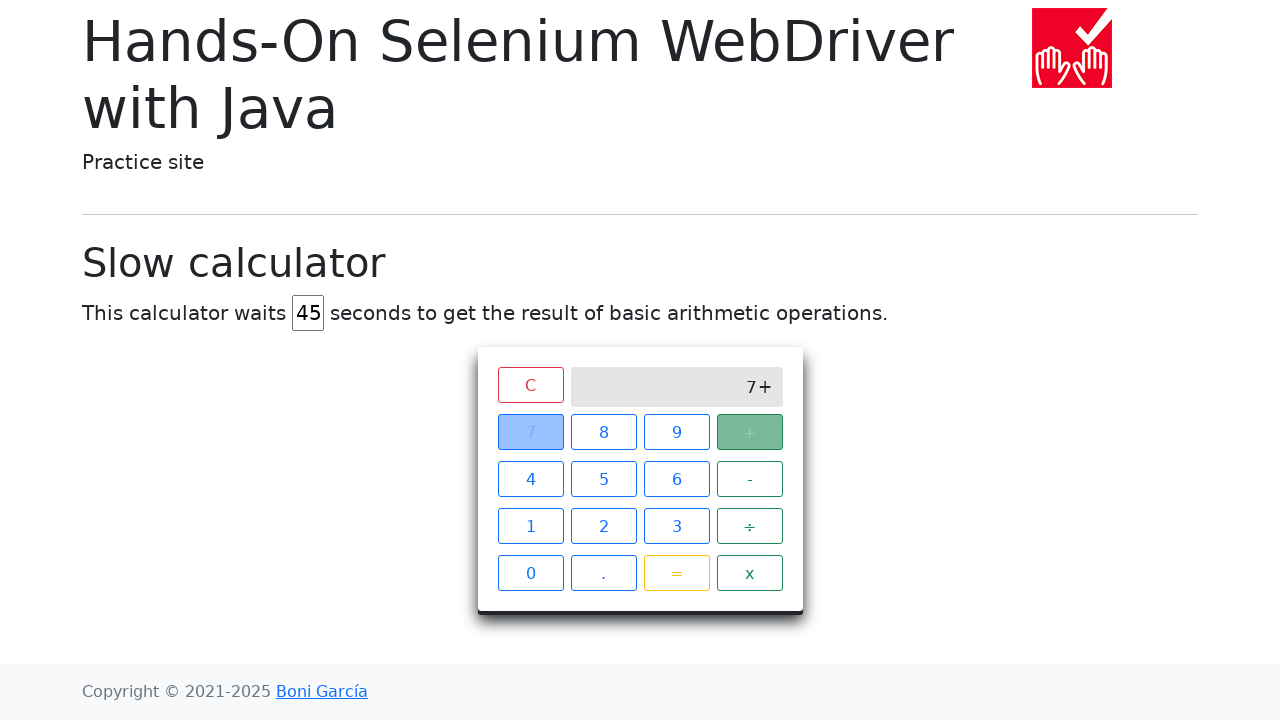

Clicked number 8 at (604, 432) on span.btn.btn-outline-primary:nth-child(2)
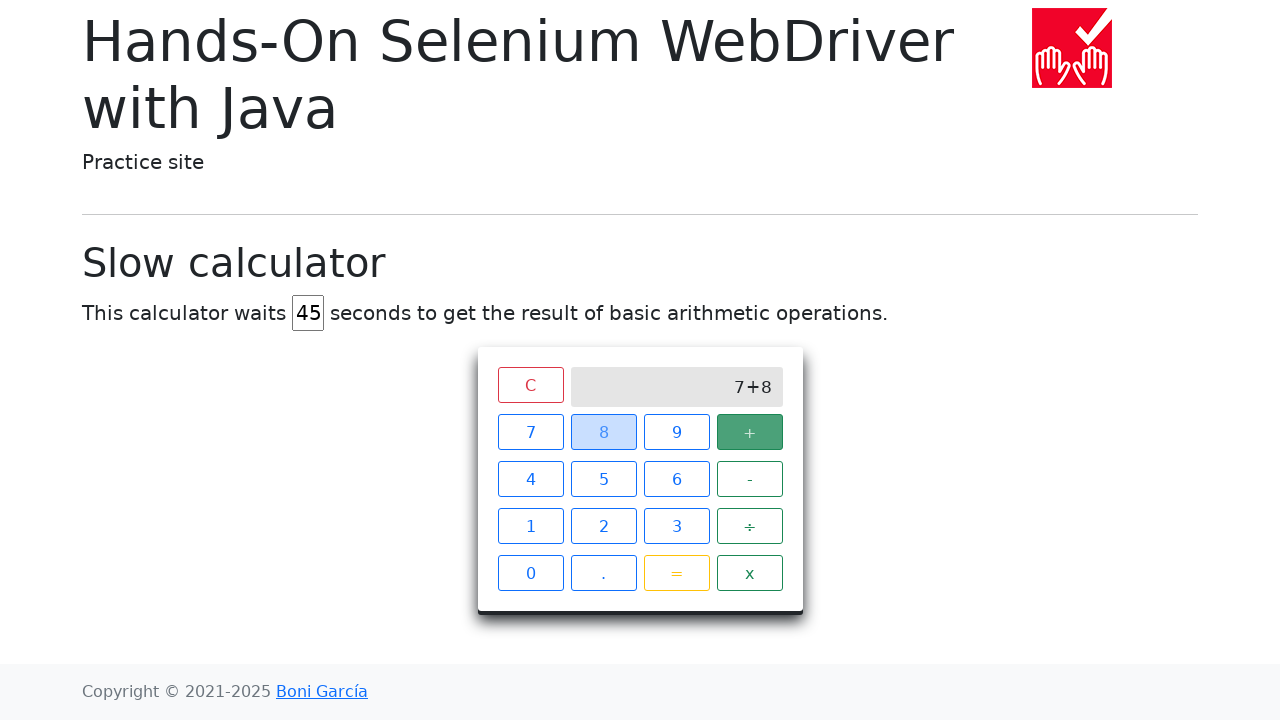

Clicked equals button at (676, 573) on span.btn.btn-outline-warning
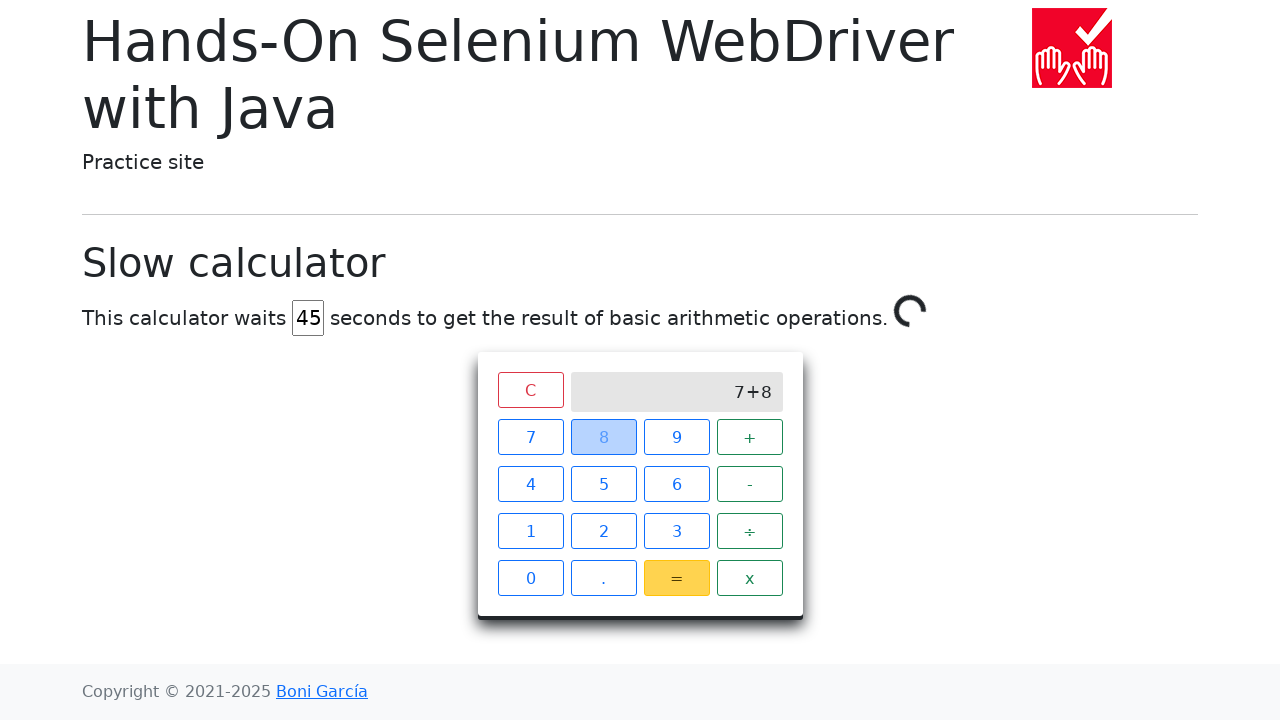

Verified result equals 15 after calculation completes
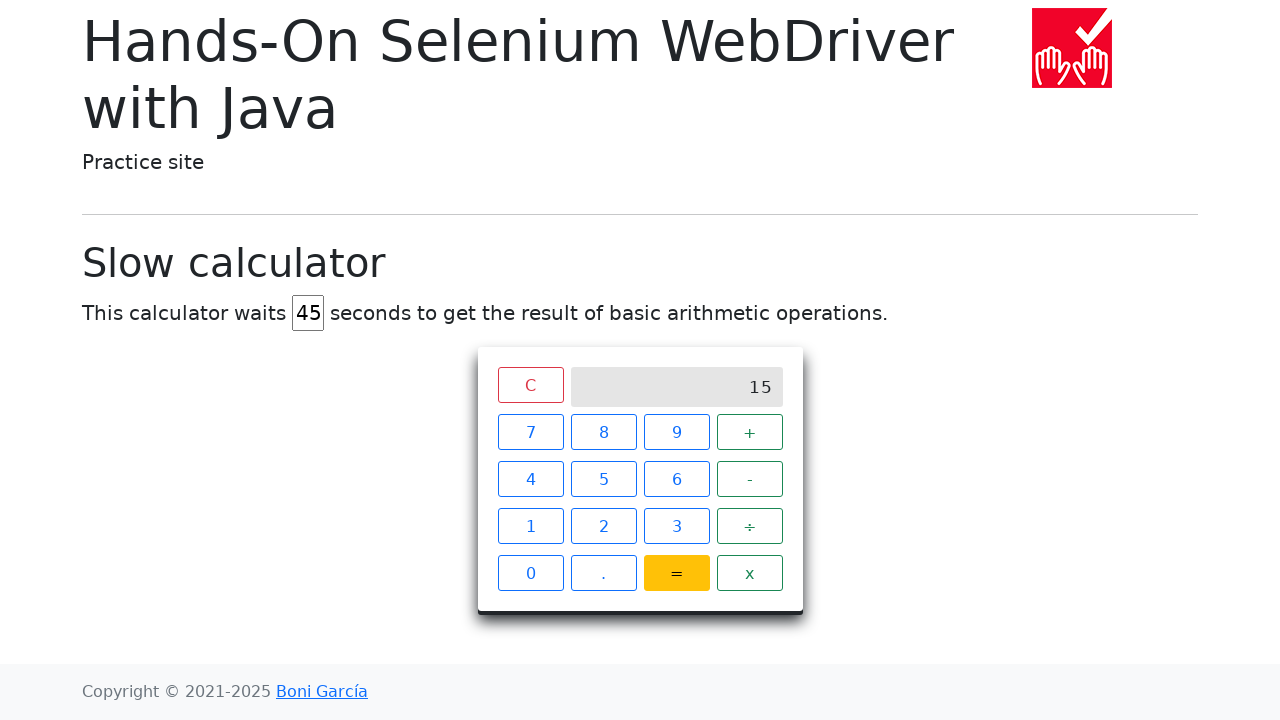

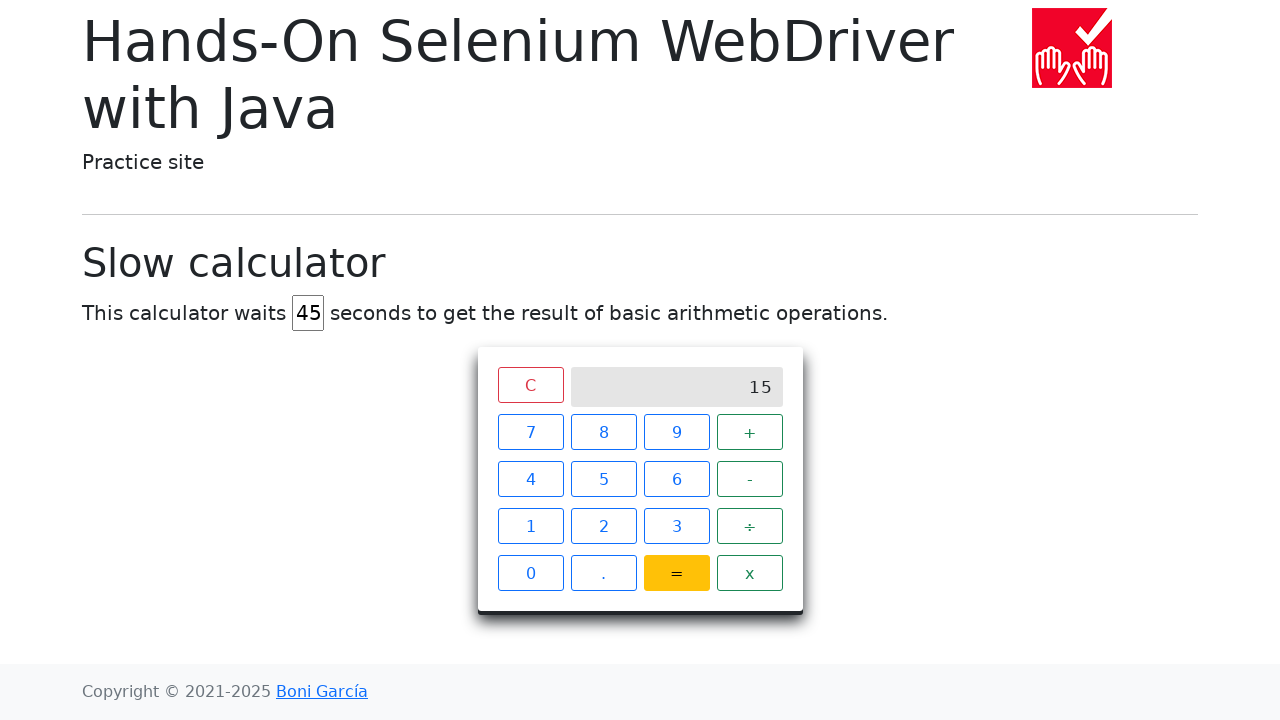